Tests calendar date picker functionality by selecting a specific date (June 15, 2027) through year, month, and day navigation

Starting URL: https://rahulshettyacademy.com/seleniumPractise/#/offers

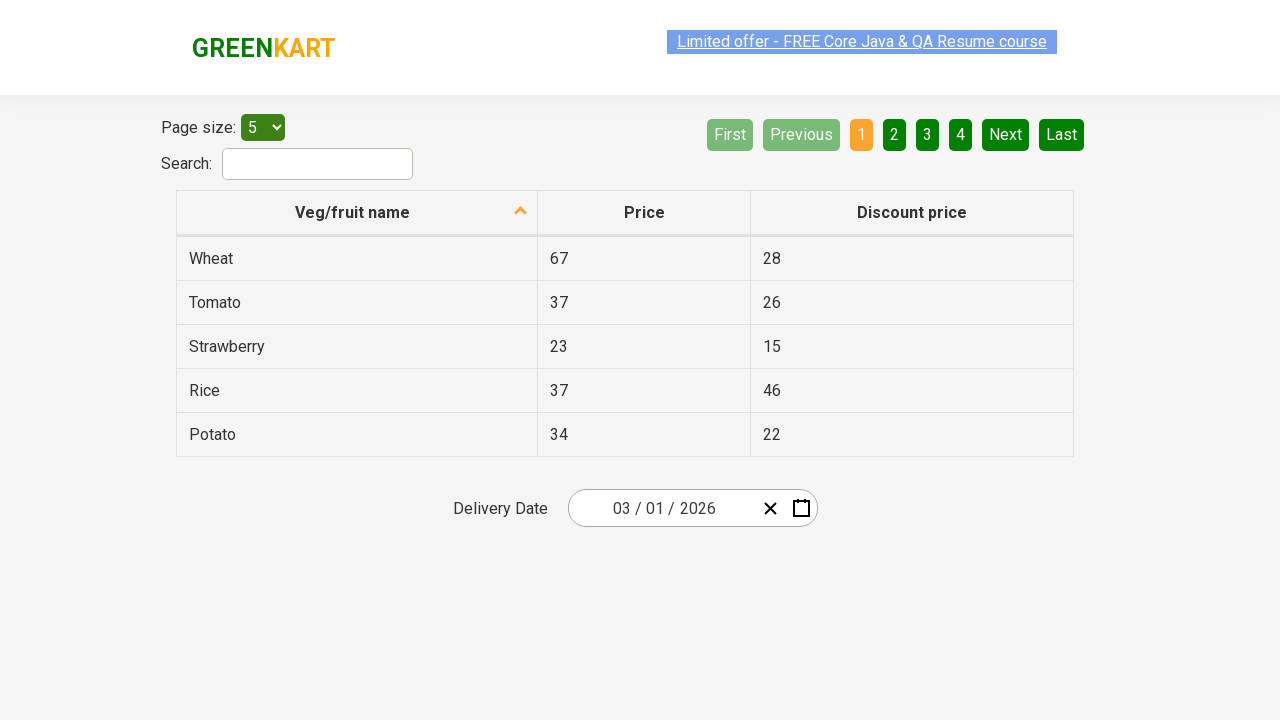

Clicked date picker input group to open calendar at (662, 508) on .react-date-picker__inputGroup
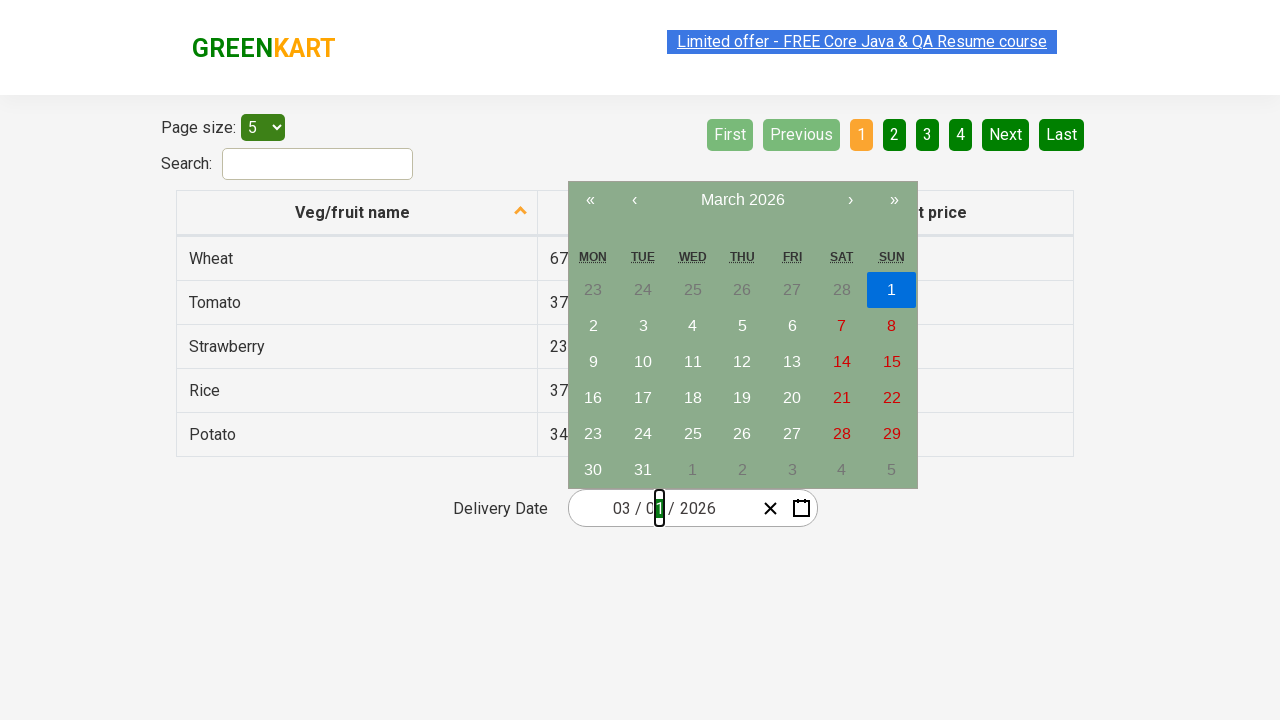

Clicked navigation label to navigate to month view at (742, 200) on .react-calendar__navigation__label
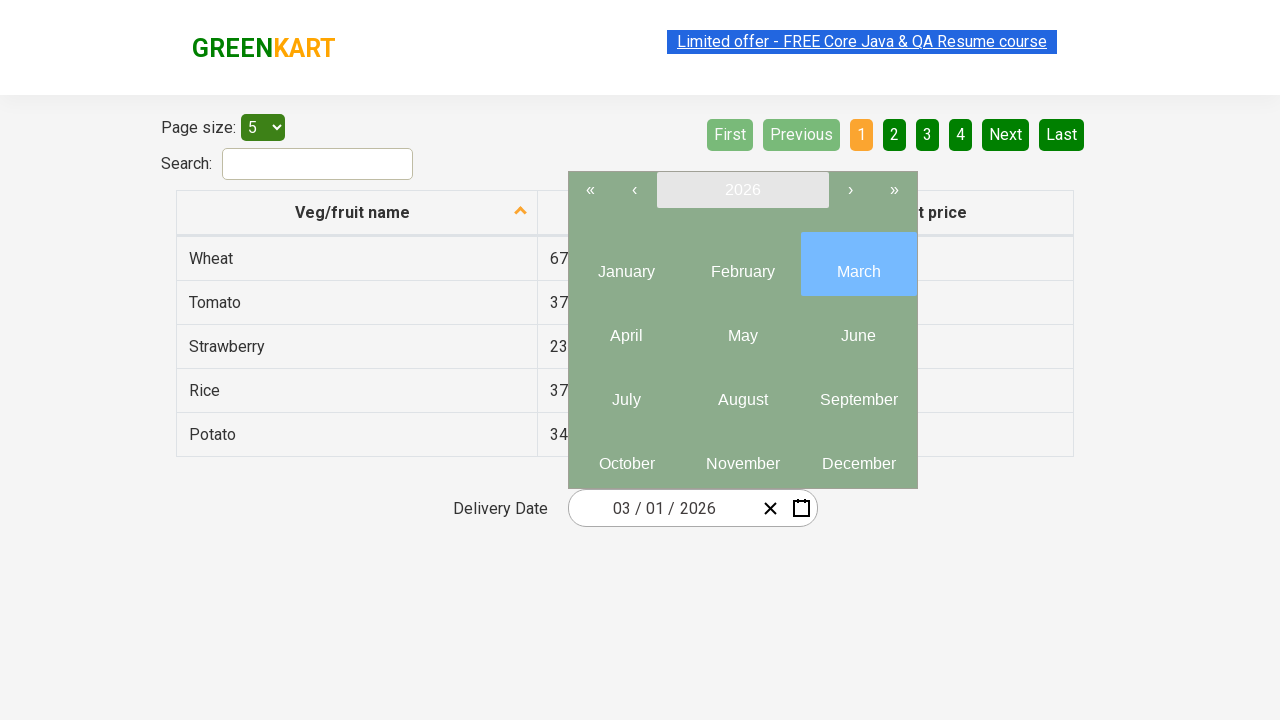

Clicked navigation label again to navigate to year view at (742, 190) on .react-calendar__navigation__label
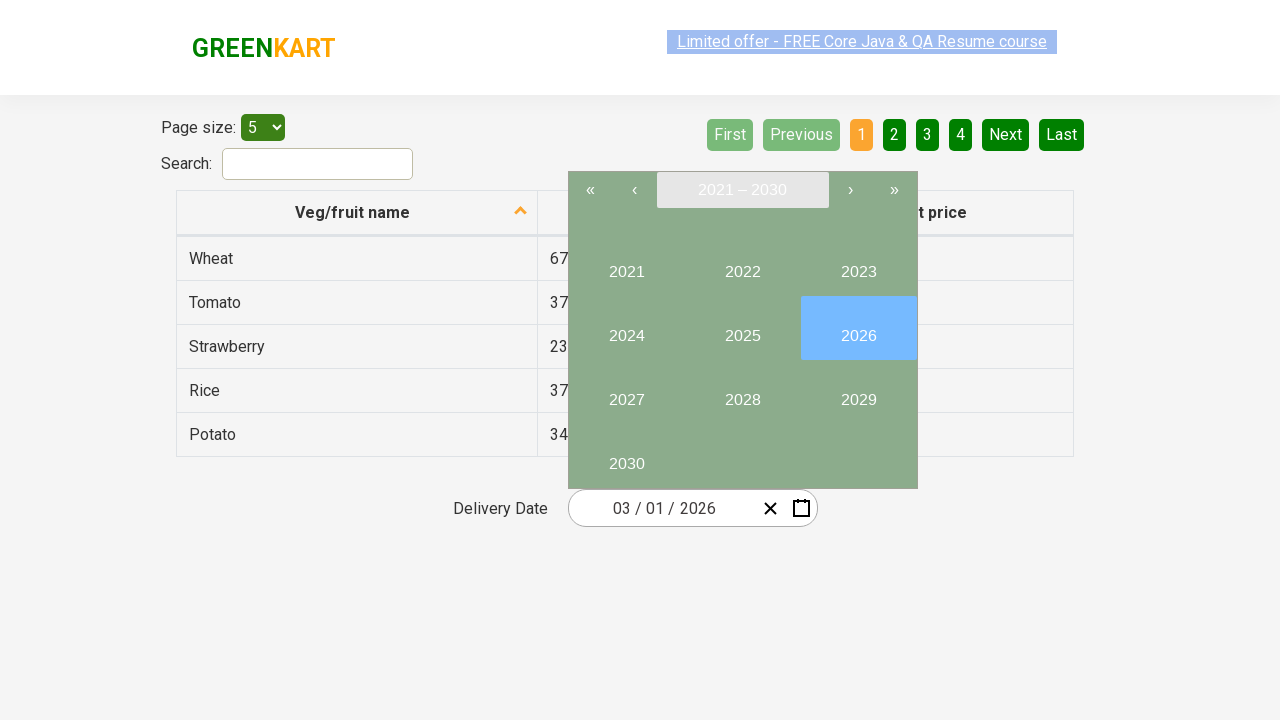

Selected year 2027 at (626, 392) on xpath=//button[text()='2027']
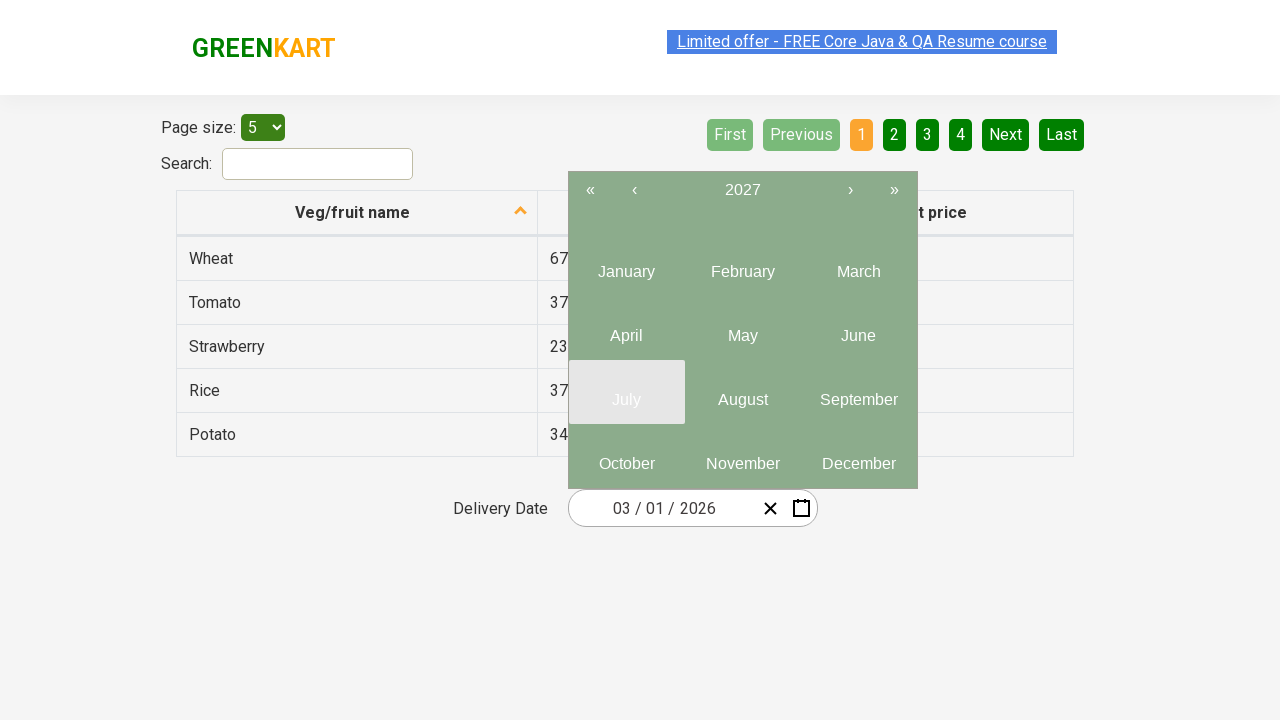

Selected June (month index 5) at (858, 328) on .react-calendar__tile.react-calendar__year-view__months__month >> nth=5
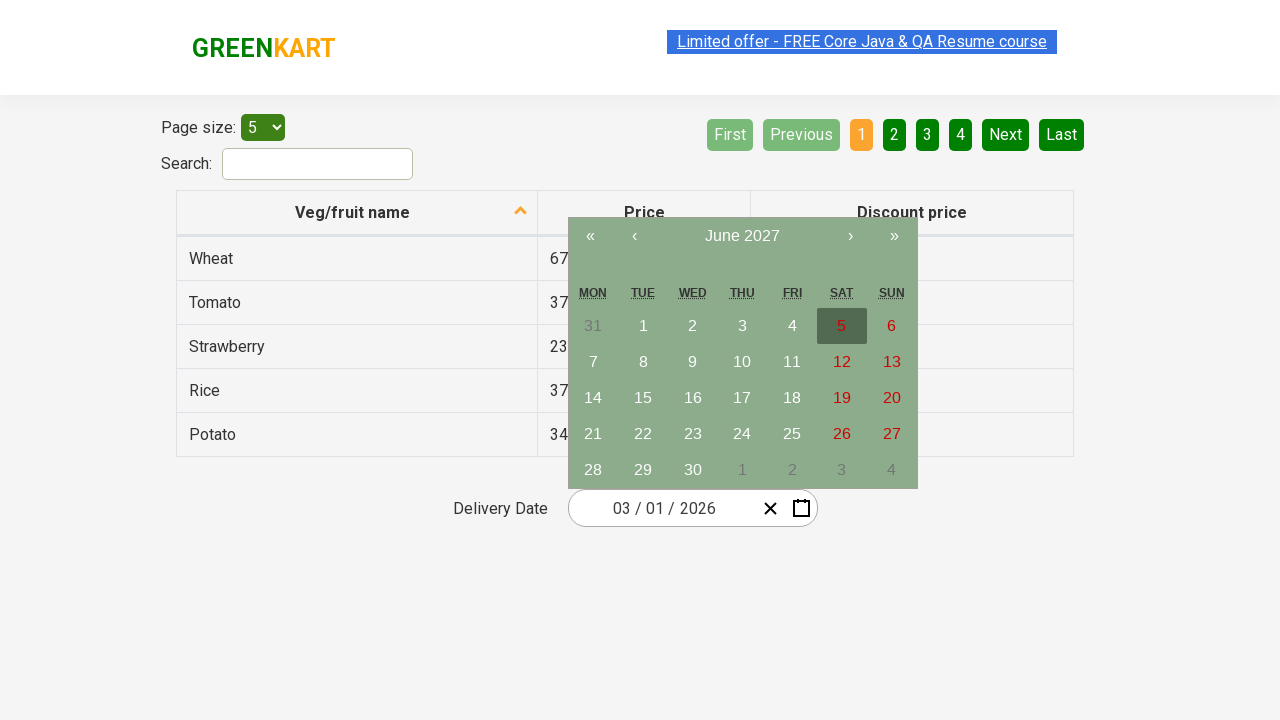

Selected day 15 at (643, 398) on xpath=//abbr[text()='15']
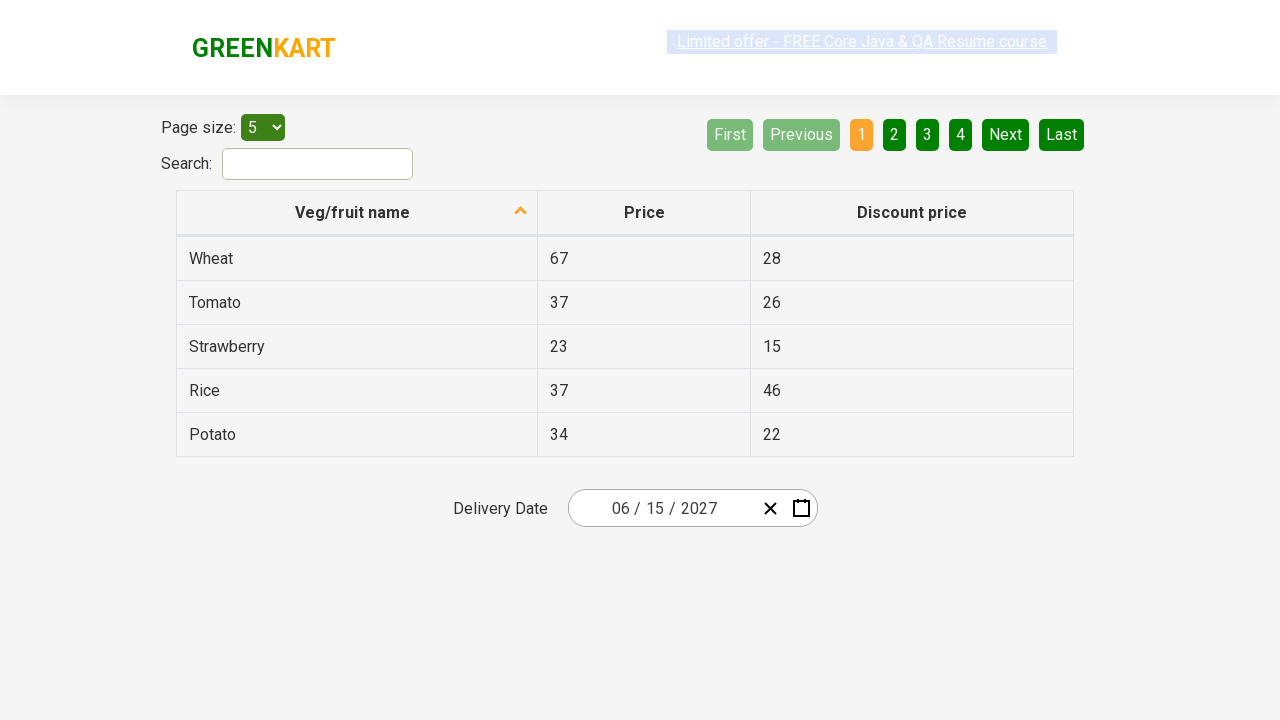

Date picker inputs updated with selected date (June 15, 2027)
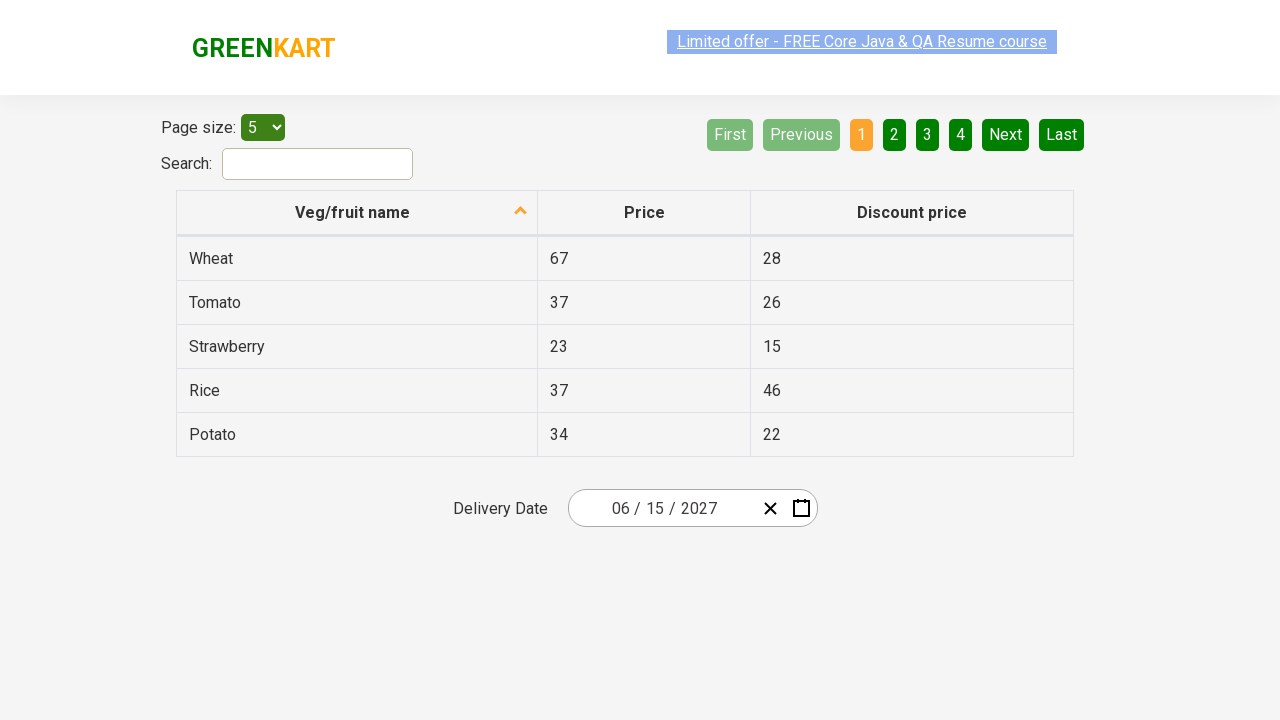

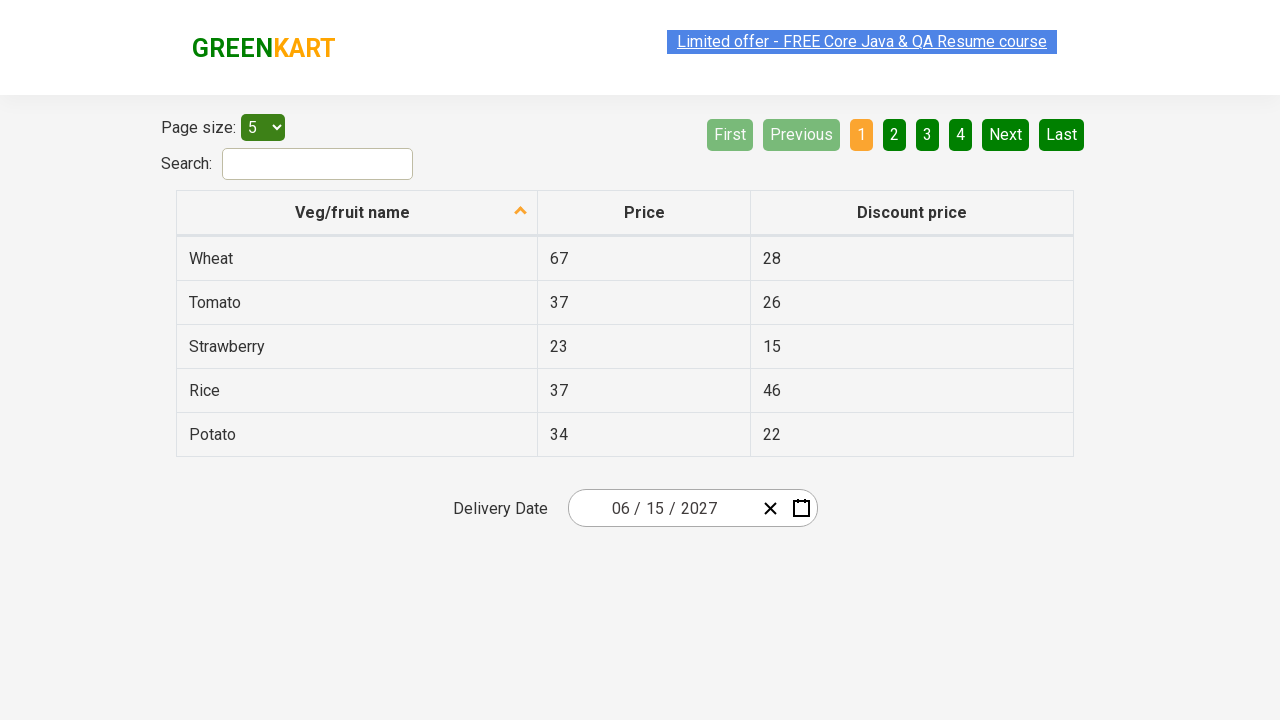